Tests checkbox and radio button functionality

Starting URL: https://jqueryui.com

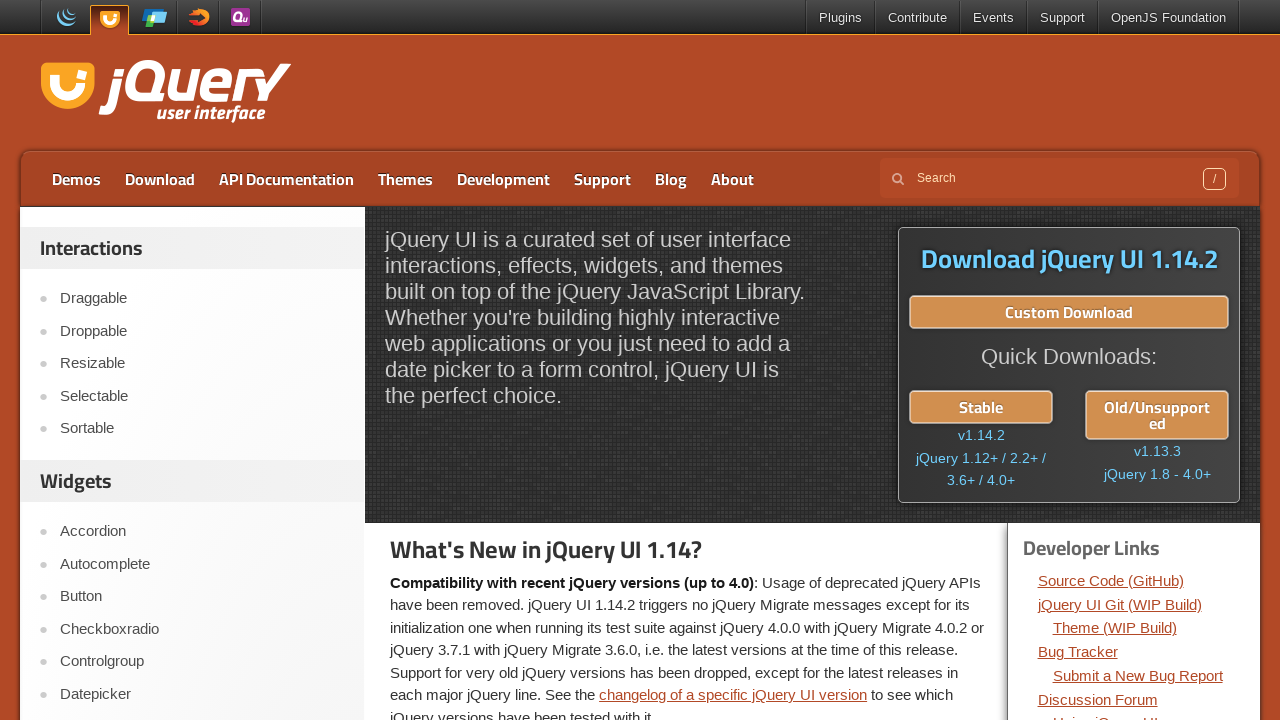

Clicked on Checkboxradio link at (202, 629) on text=Checkboxradio
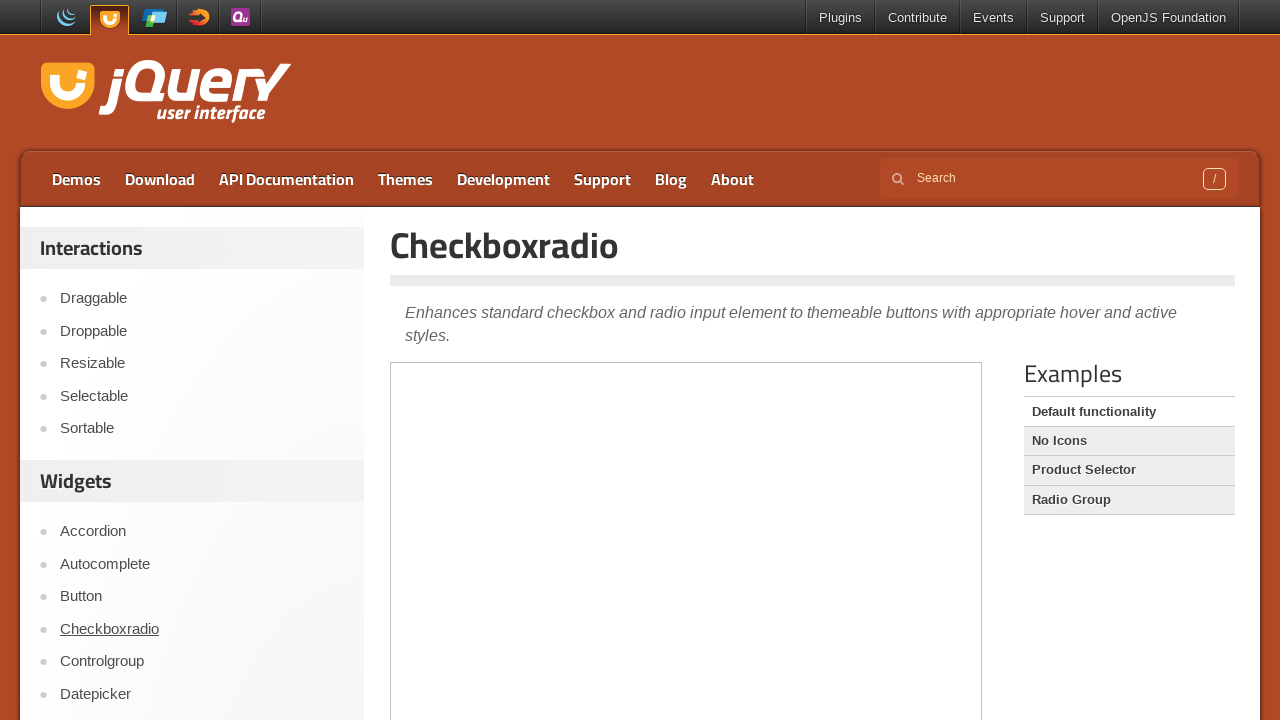

Located demo iframe
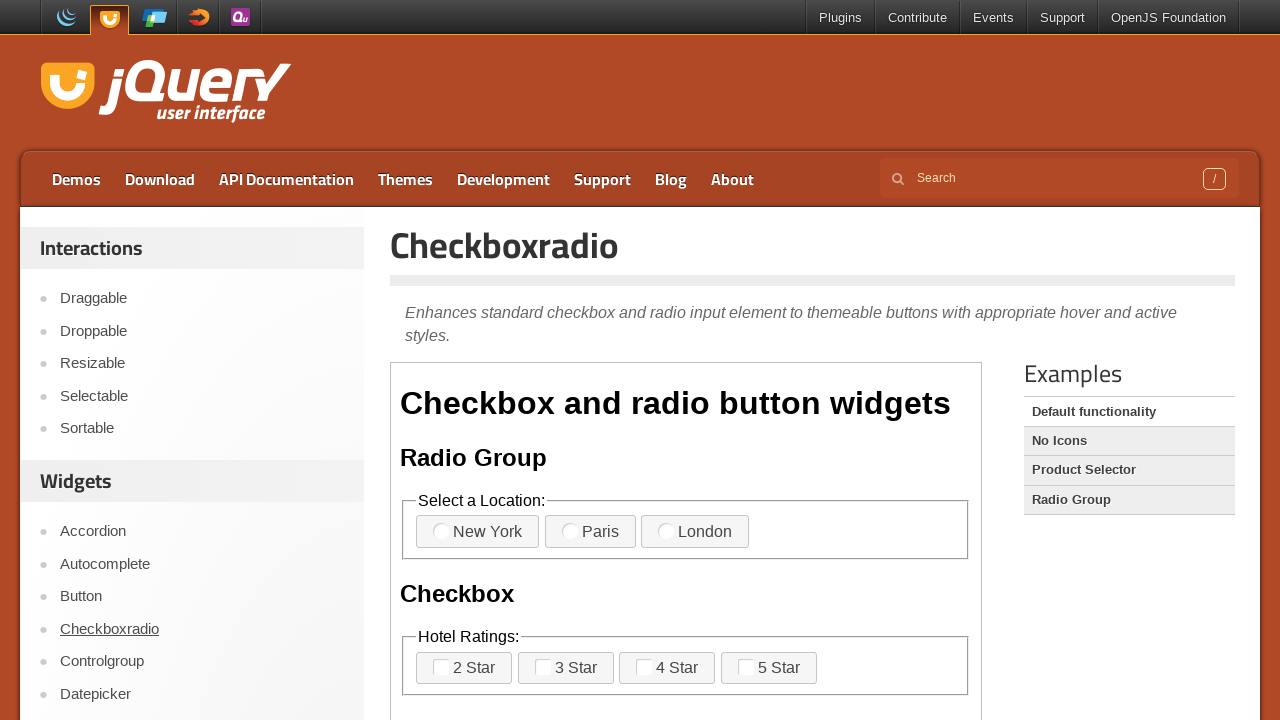

Clicked radio button 1 in iframe at (478, 532) on .demo-frame >> internal:control=enter-frame >> label[for='radio-1']
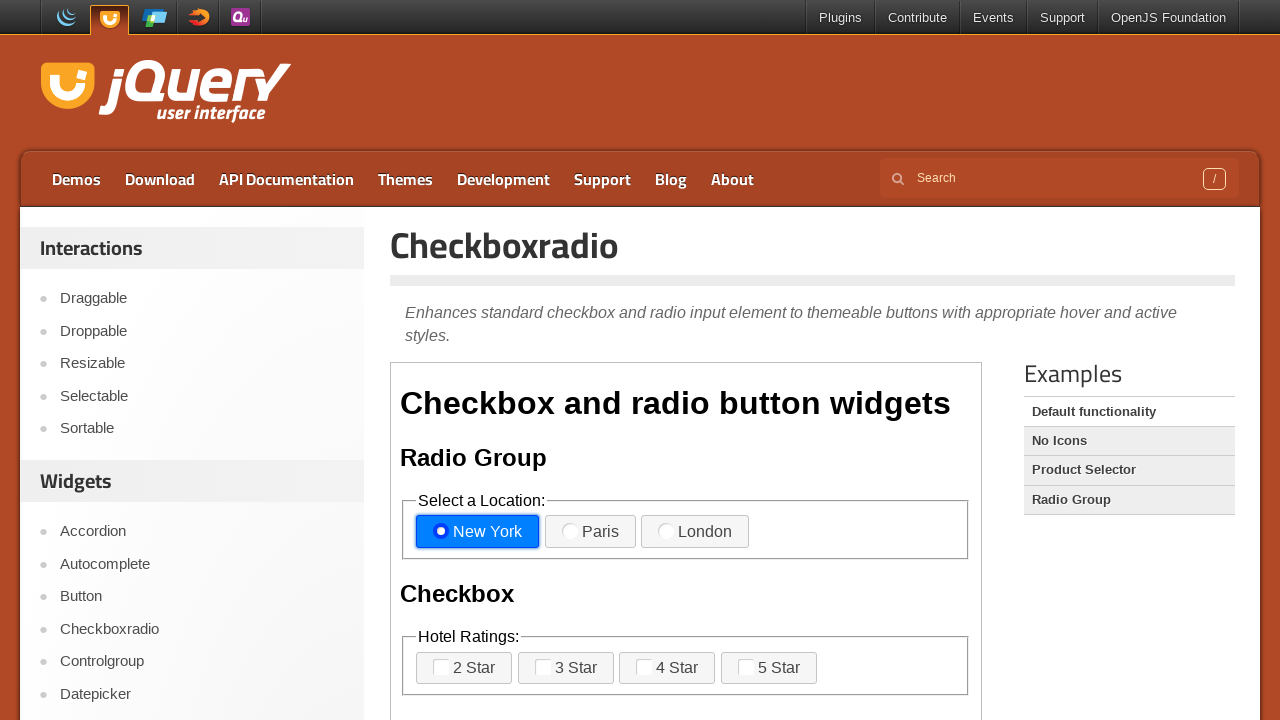

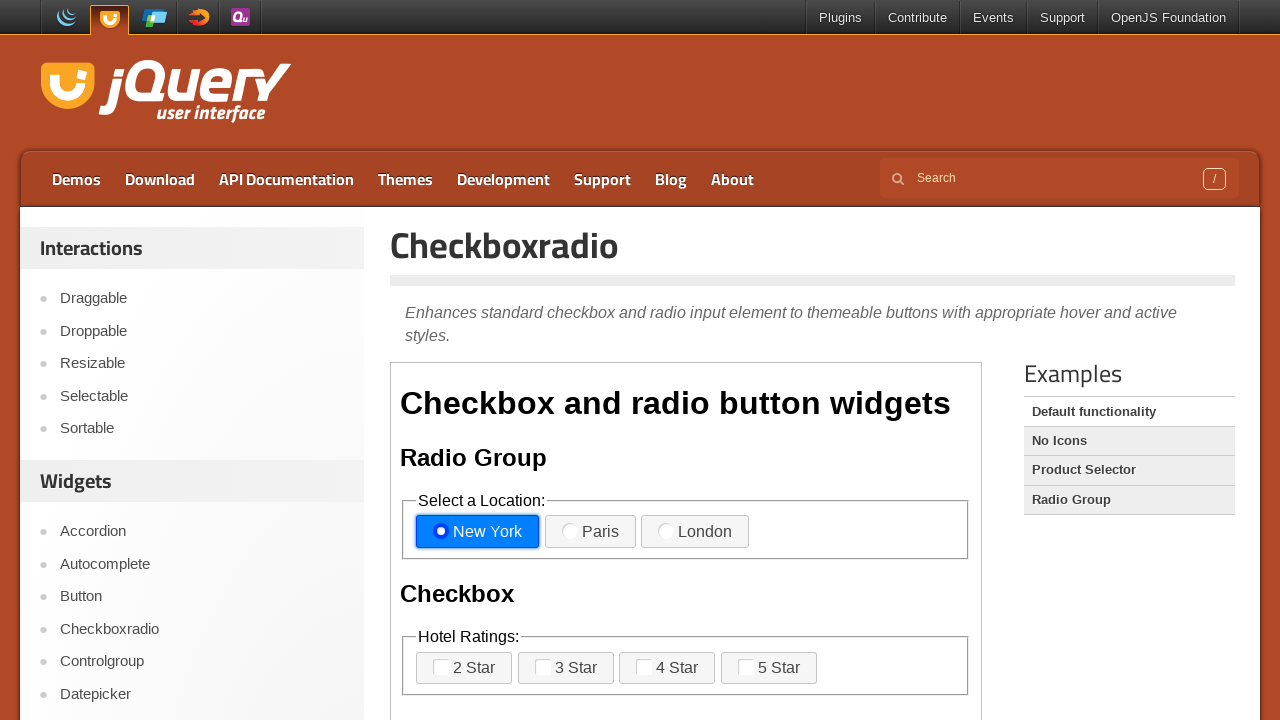